Tests the GreenCart e-commerce site by searching for a product using a shortname and verifying the product name is displayed in search results

Starting URL: https://rahulshettyacademy.com/seleniumPractise/#/

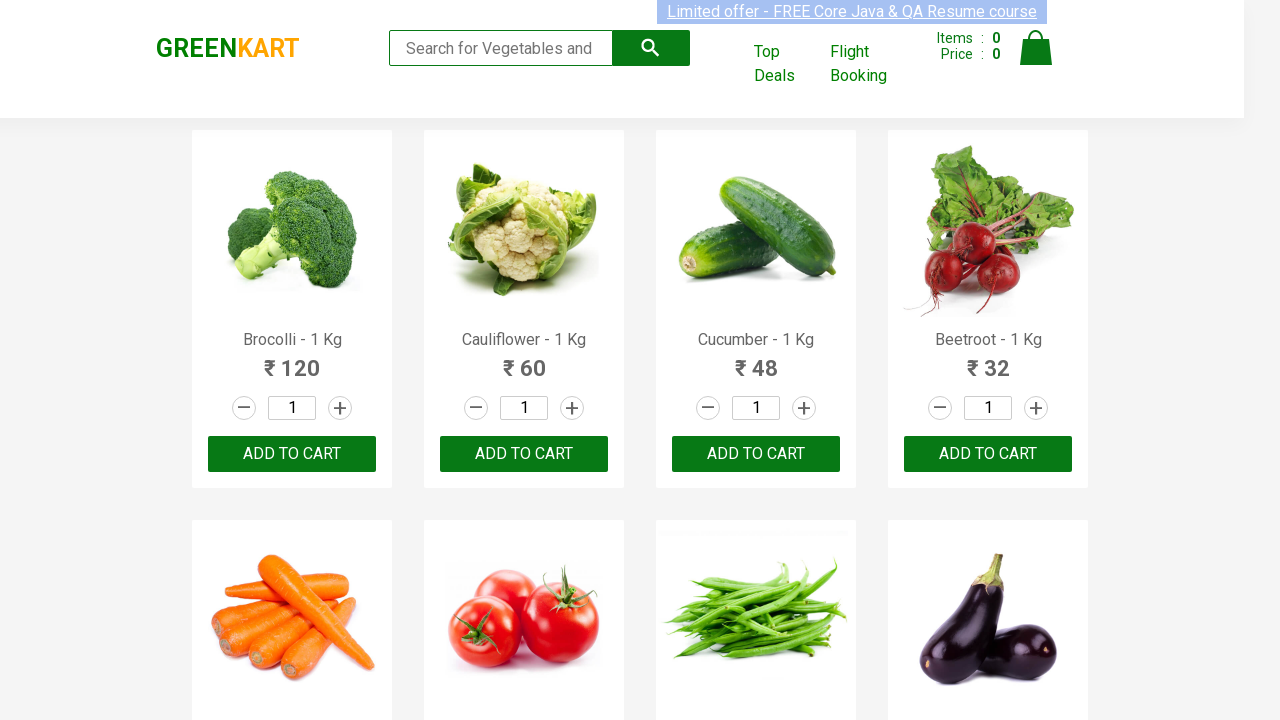

Navigated to GreenCart e-commerce site
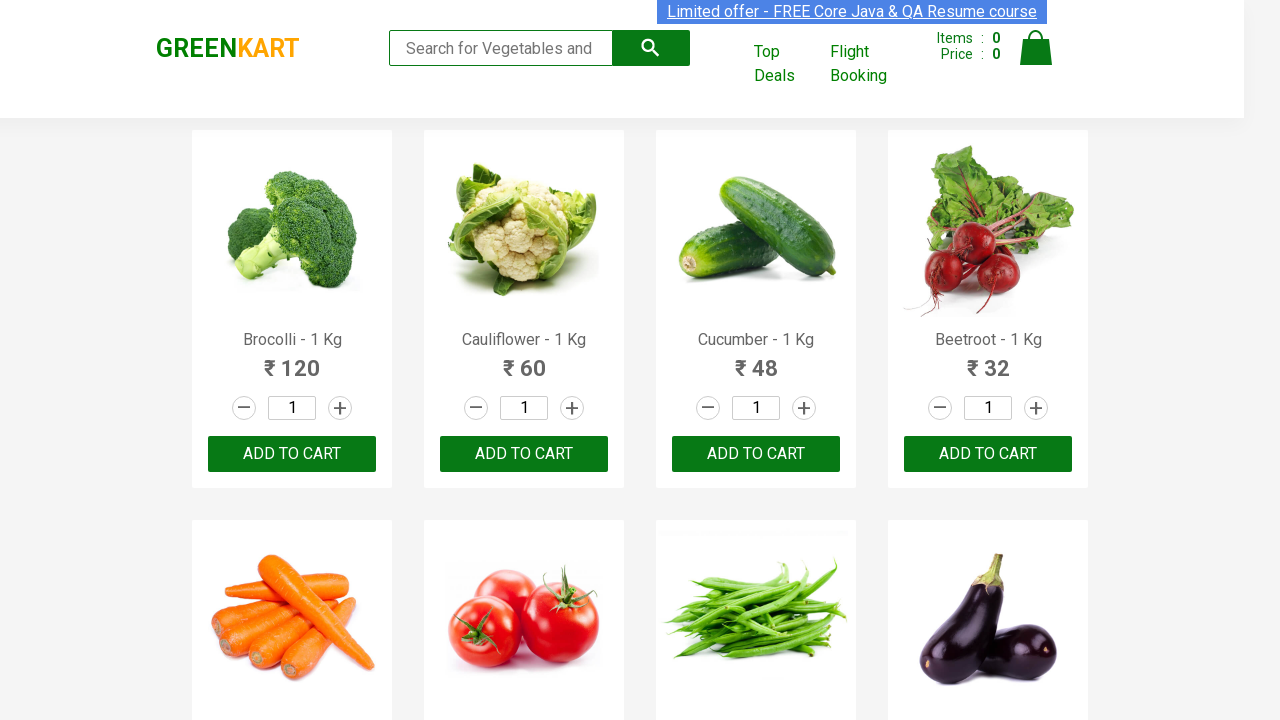

Entered 'Tom' in the search field on input[type='search']
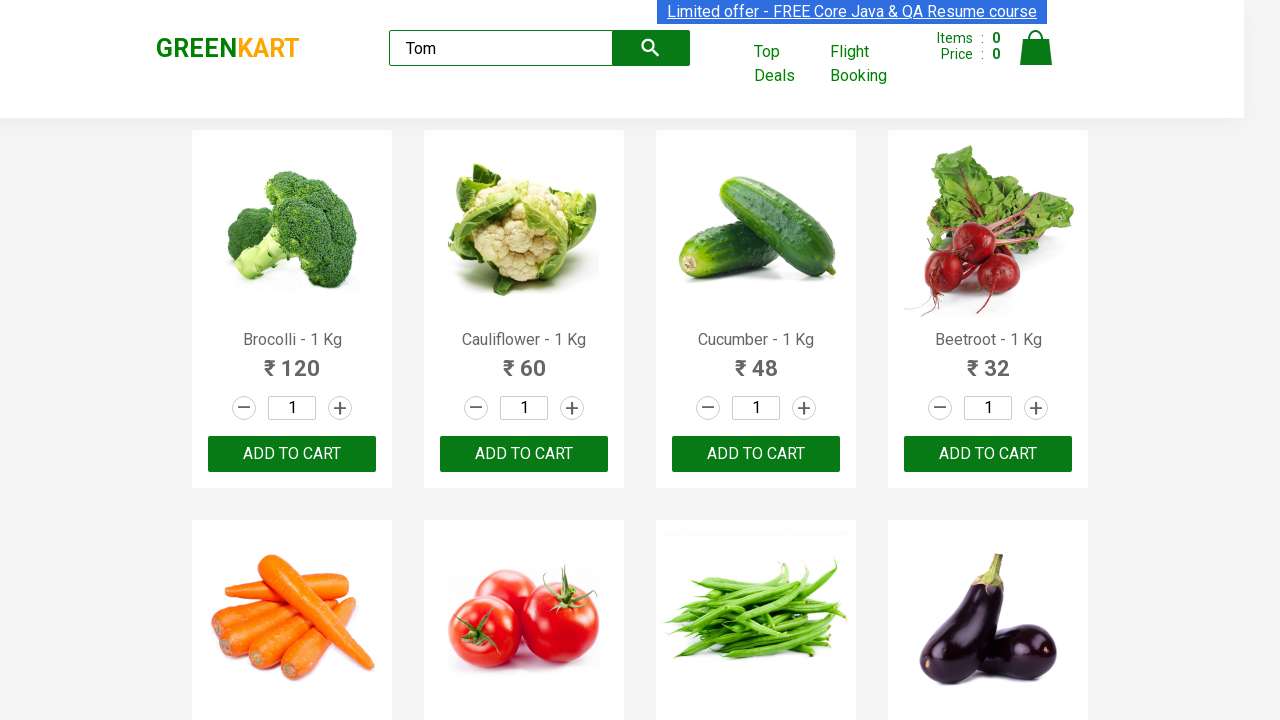

Search results loaded with product names visible
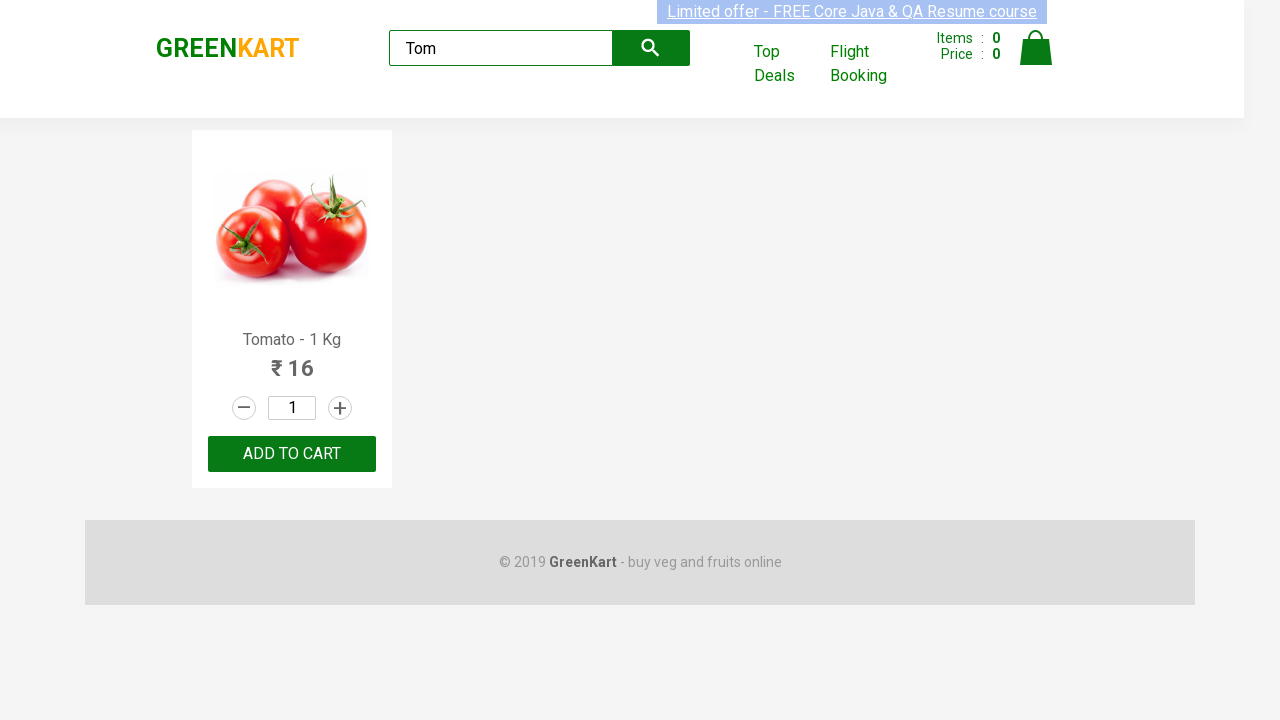

Located the first product name element
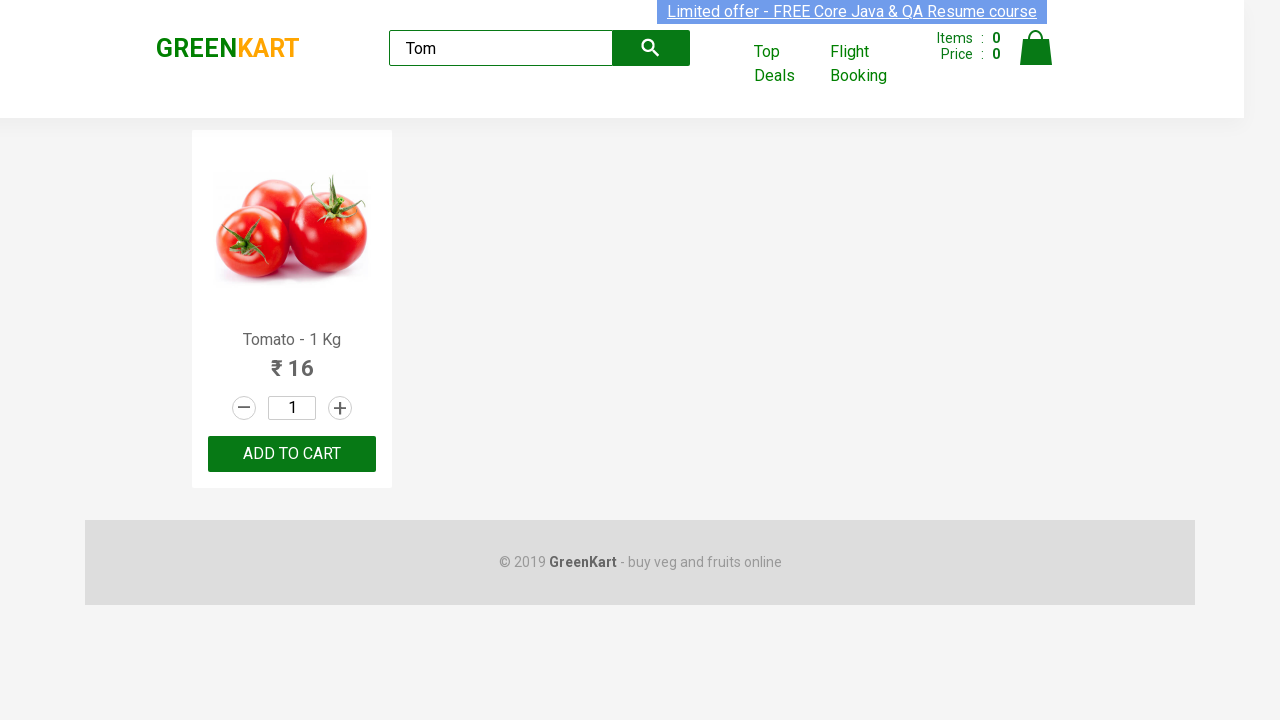

Extracted product name: 'Tomato' from search results
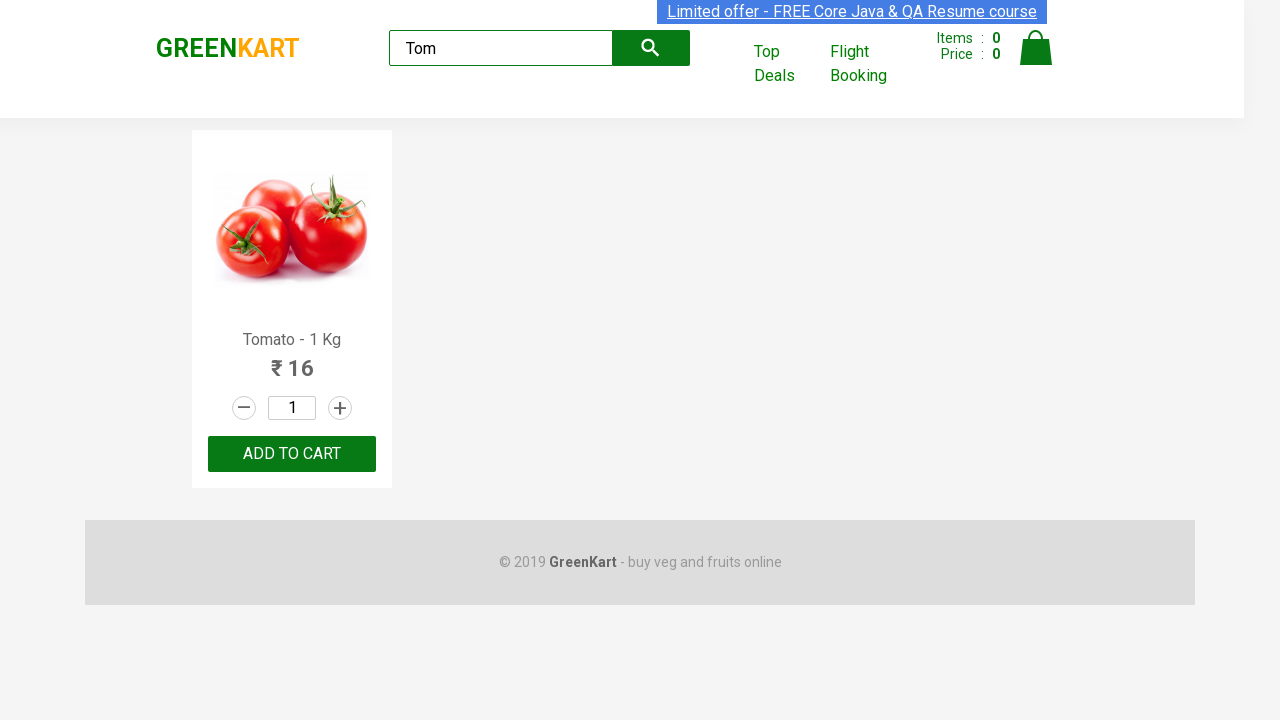

Verified and printed product name: Tomato
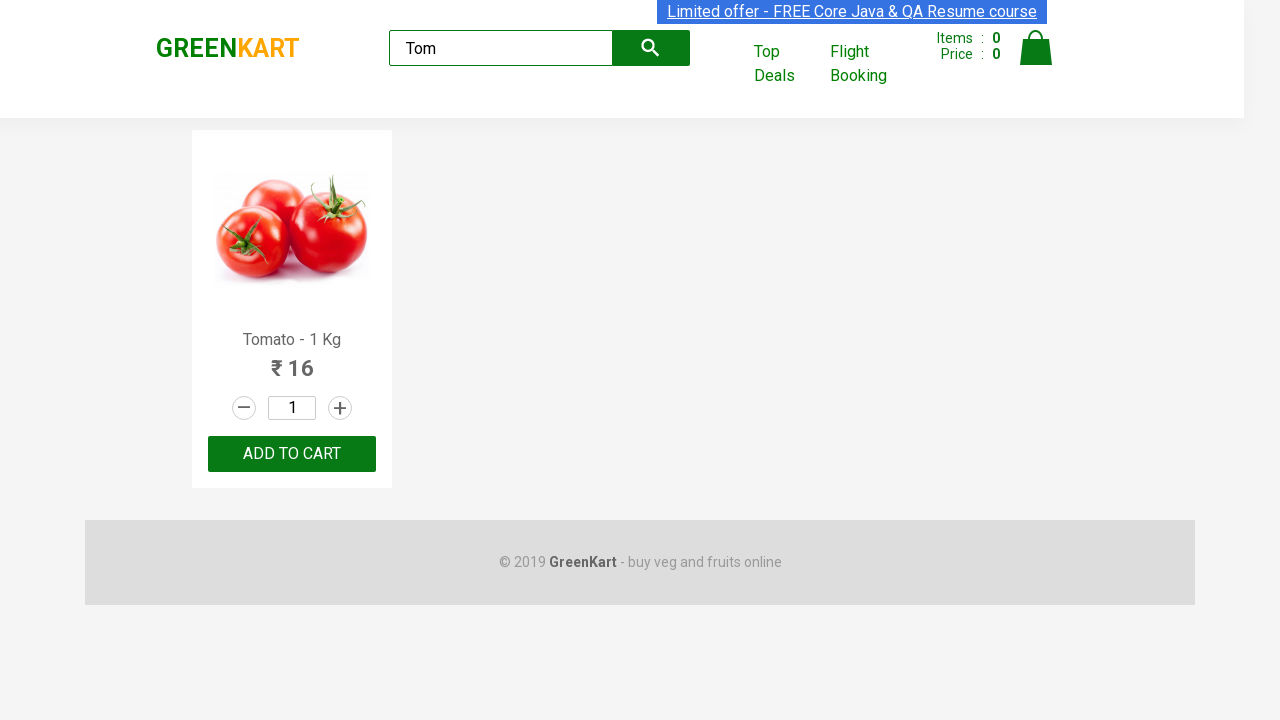

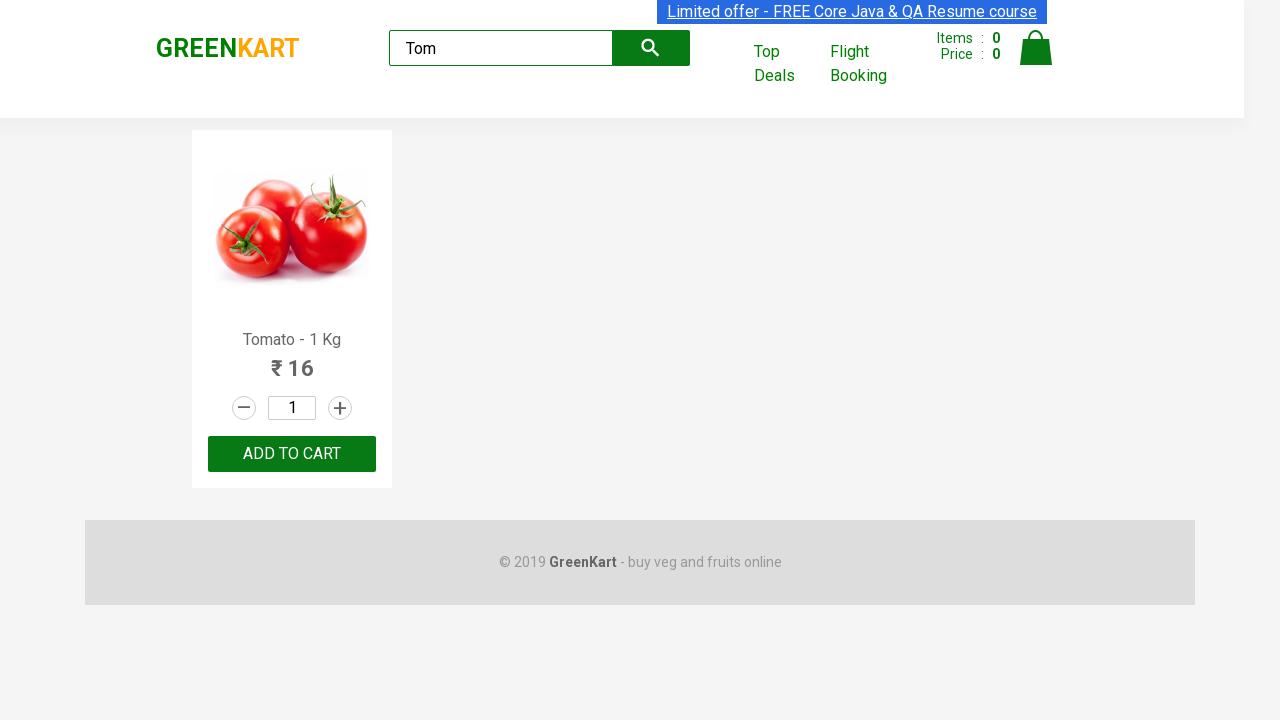